Tests an editable/searchable dropdown by typing country names (Belgium, Australia, American Samoa) and selecting them from the filtered results.

Starting URL: https://react.semantic-ui.com/maximize/dropdown-example-search-selection/

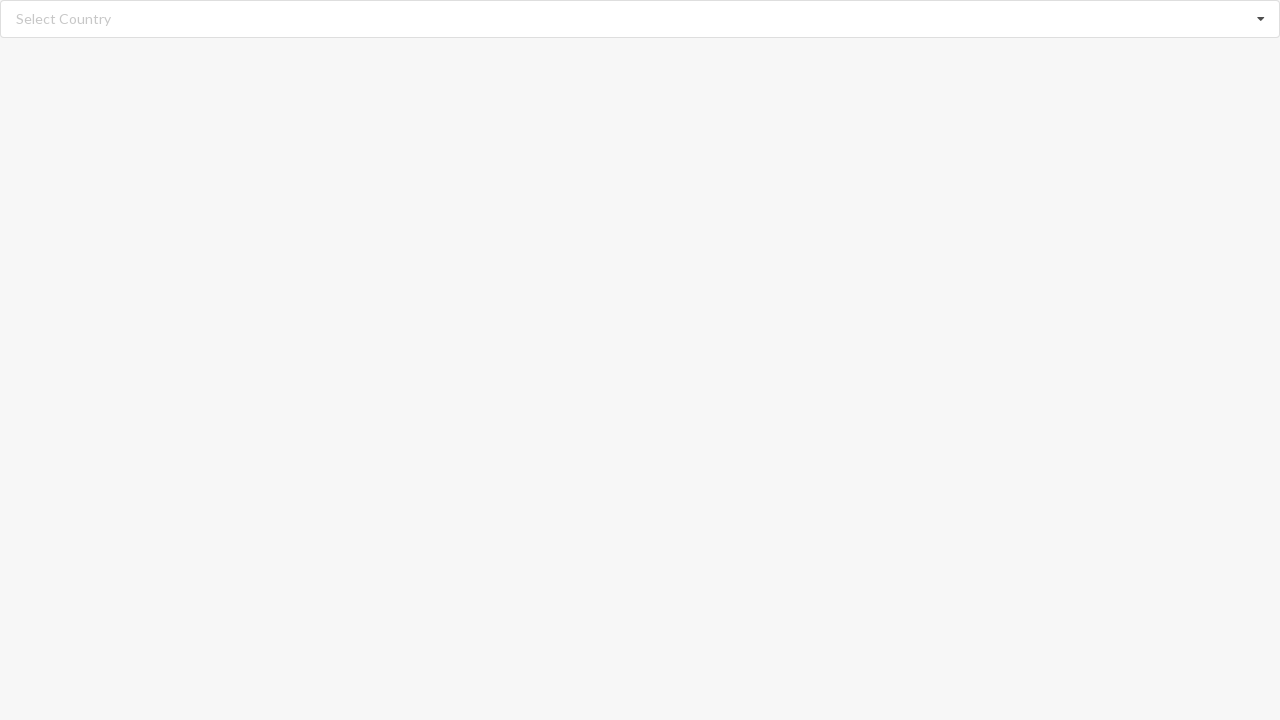

Typed 'Belgium' into the searchable dropdown on //input[@class='search']
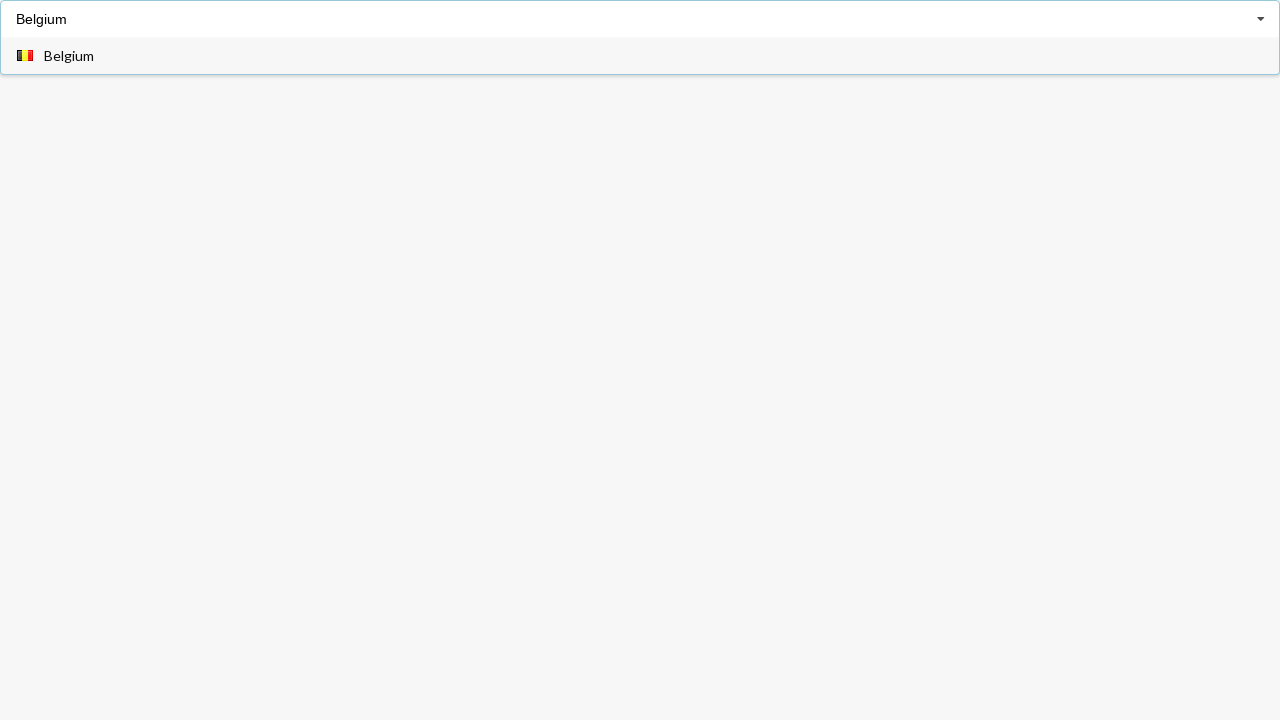

Dropdown menu appeared with filtered results
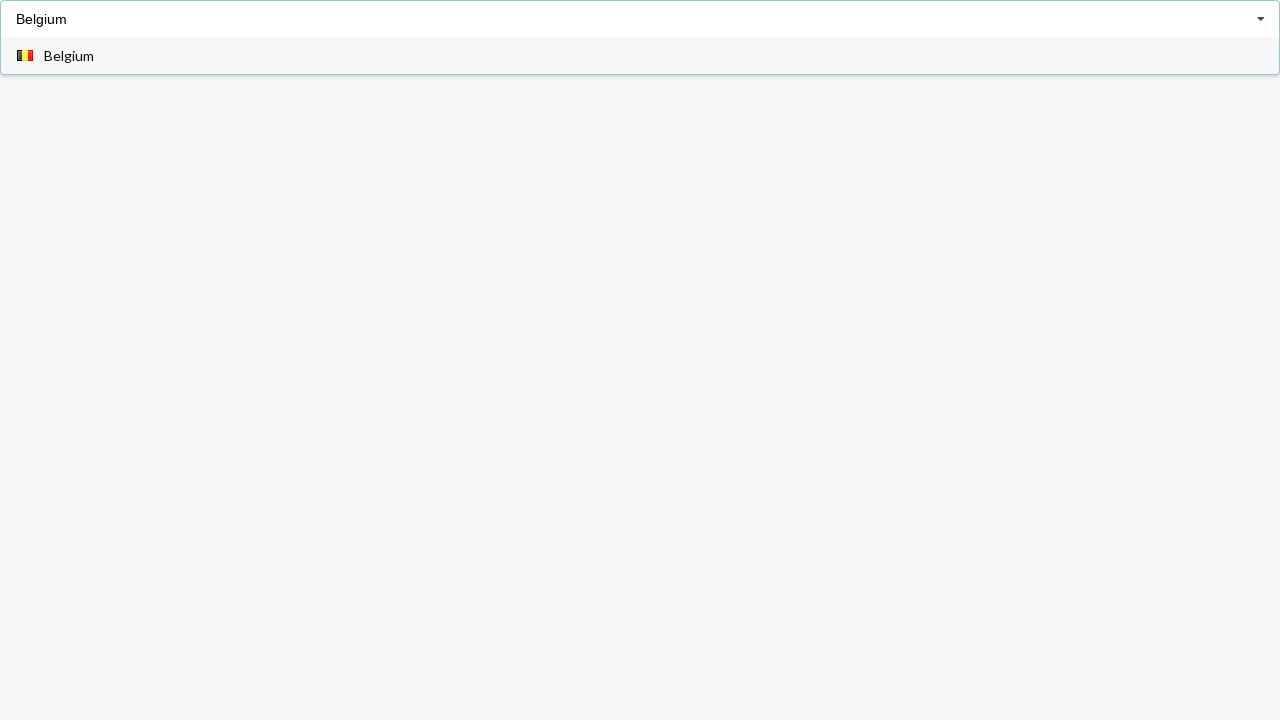

Selected 'Belgium' from dropdown results at (69, 56) on xpath=//div[@class='visible menu transition']//span[text()='Belgium']
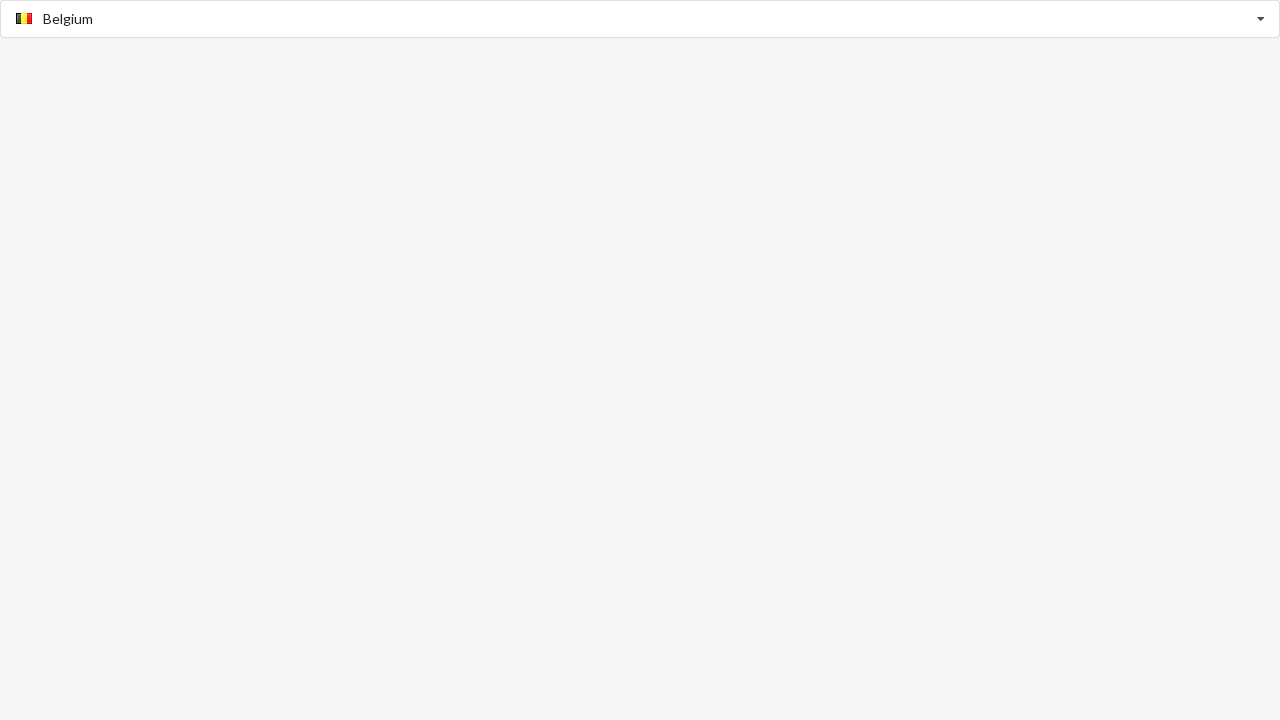

Verified that 'Belgium' is displayed as the selected value
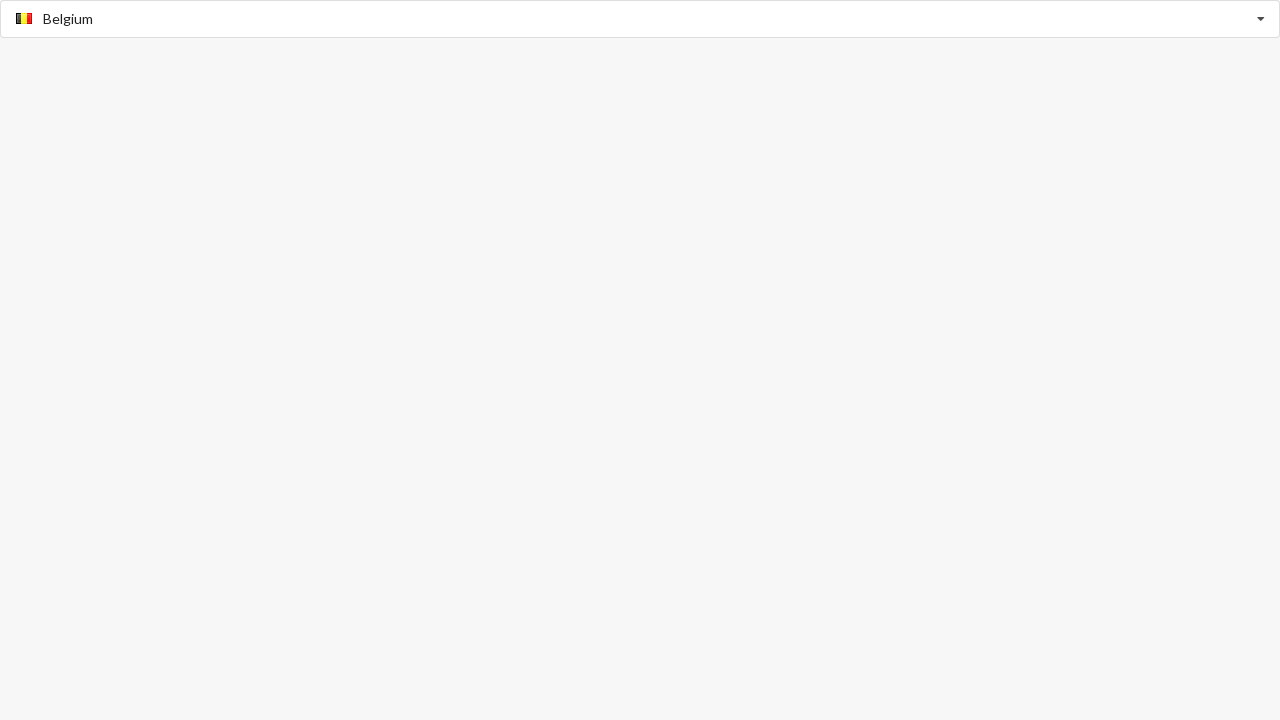

Typed 'Australia' into the searchable dropdown on //input[@class='search']
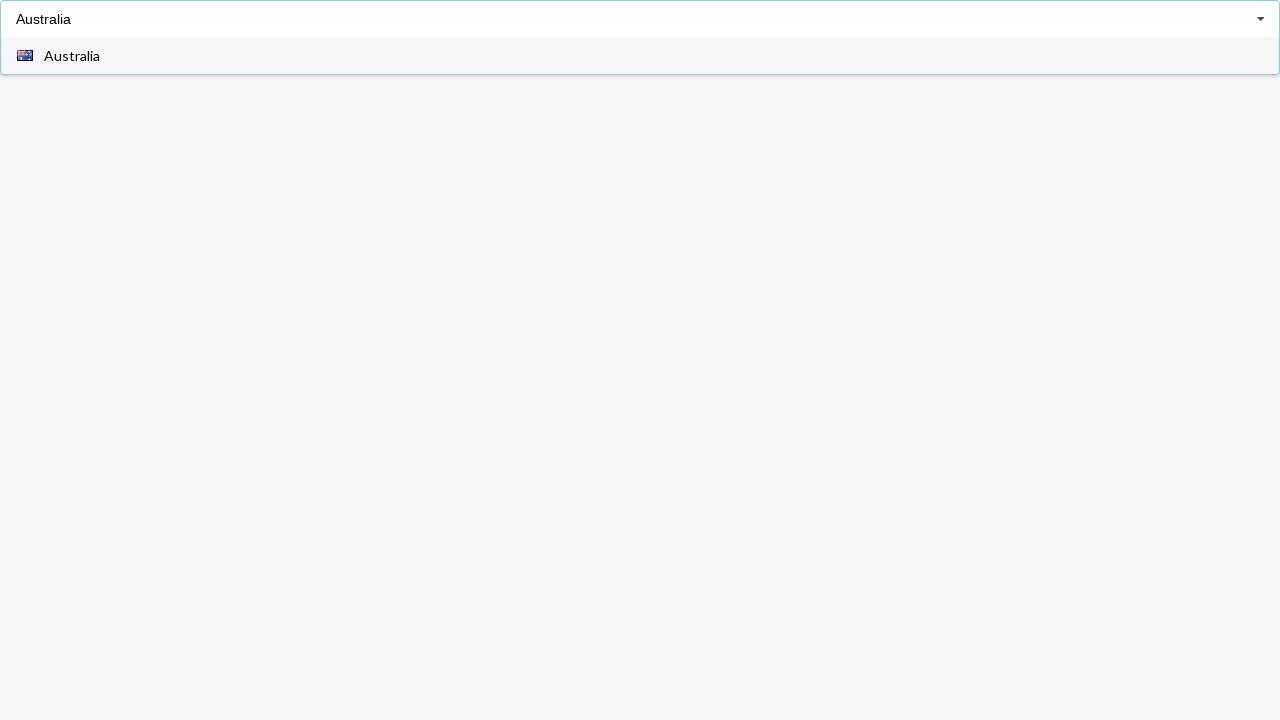

Dropdown menu appeared with filtered results
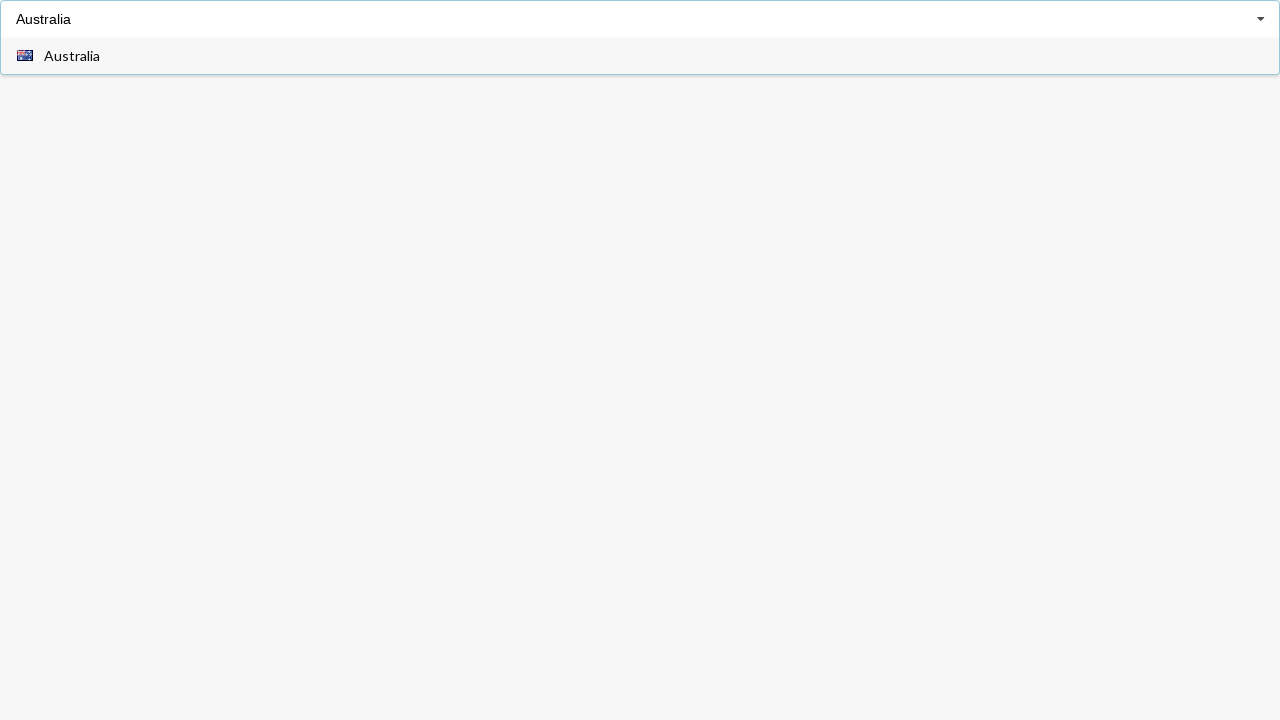

Selected 'Australia' from dropdown results at (72, 56) on xpath=//div[@class='visible menu transition']//span[text()='Australia']
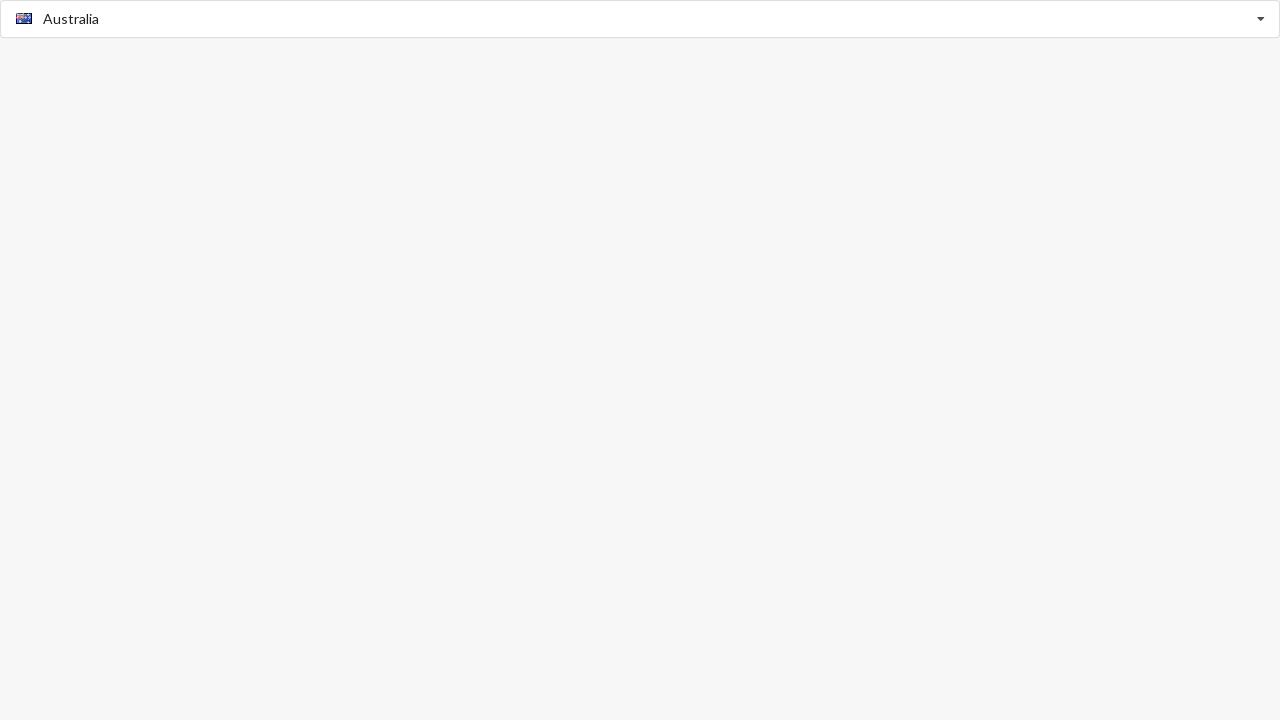

Verified that 'Australia' is displayed as the selected value
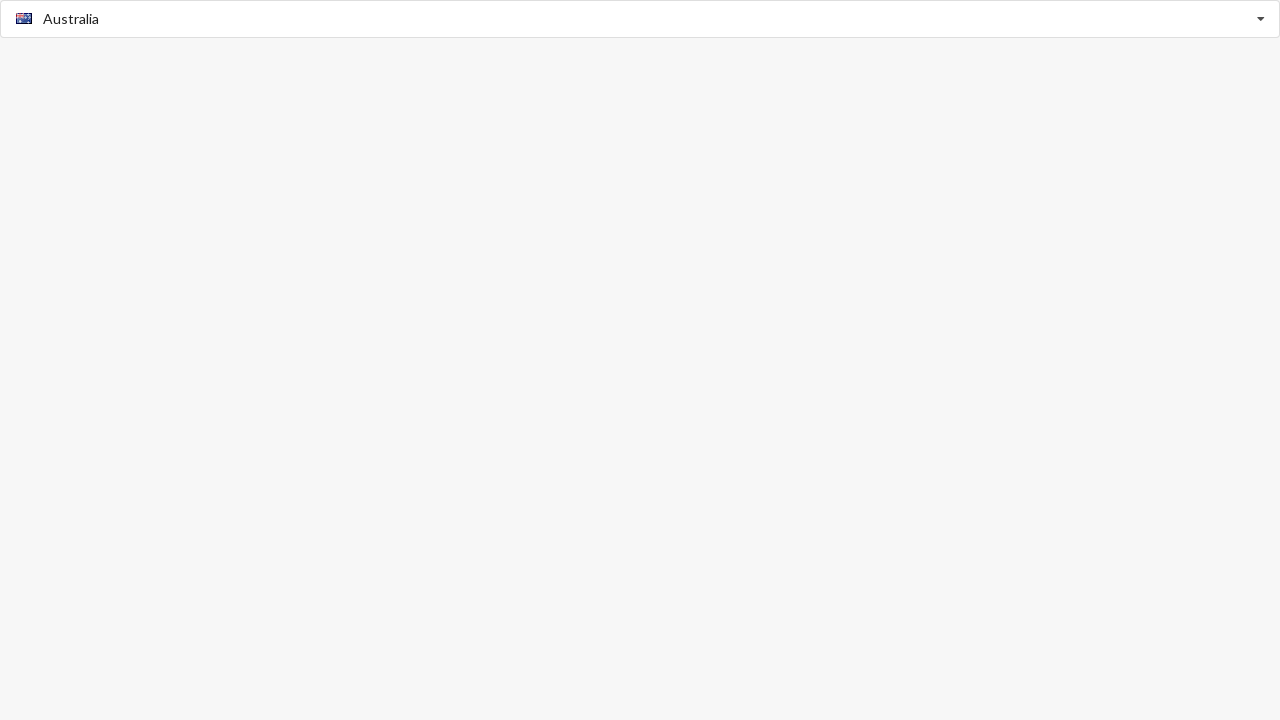

Typed 'American Samoa' into the searchable dropdown on //input[@class='search']
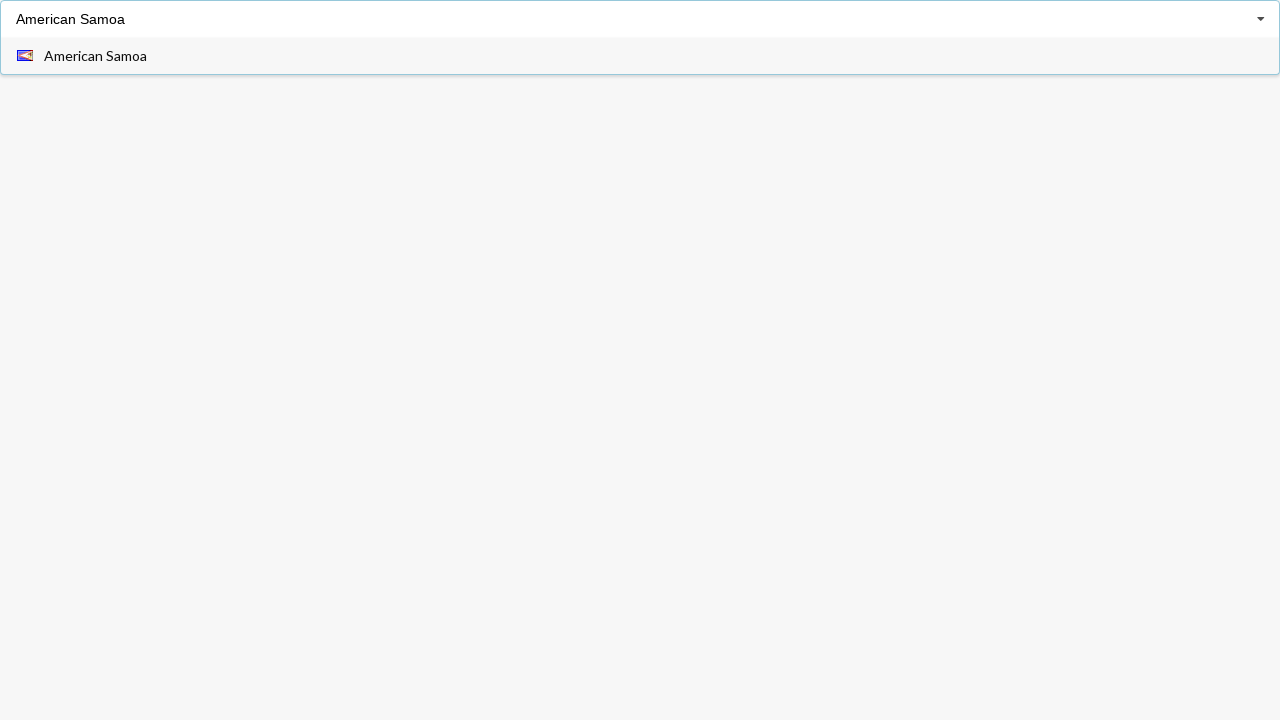

Dropdown menu appeared with filtered results
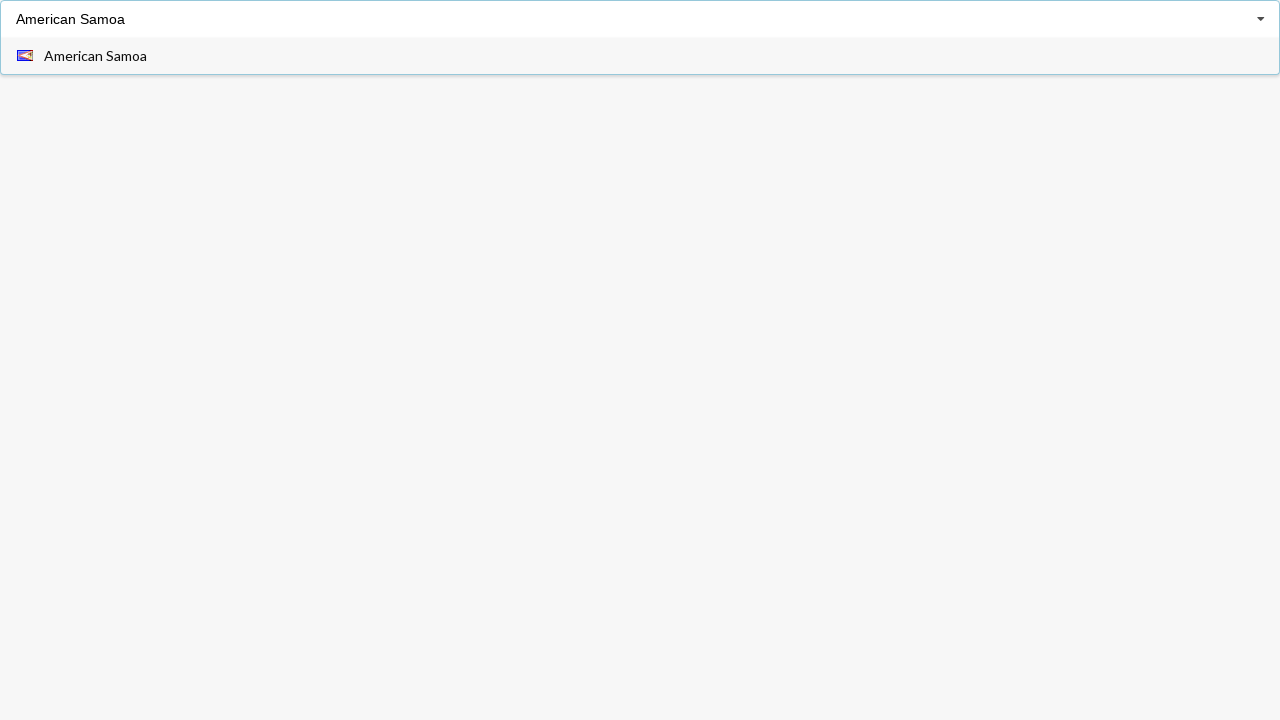

Selected 'American Samoa' from dropdown results at (96, 56) on xpath=//div[@class='visible menu transition']//span[text()='American Samoa']
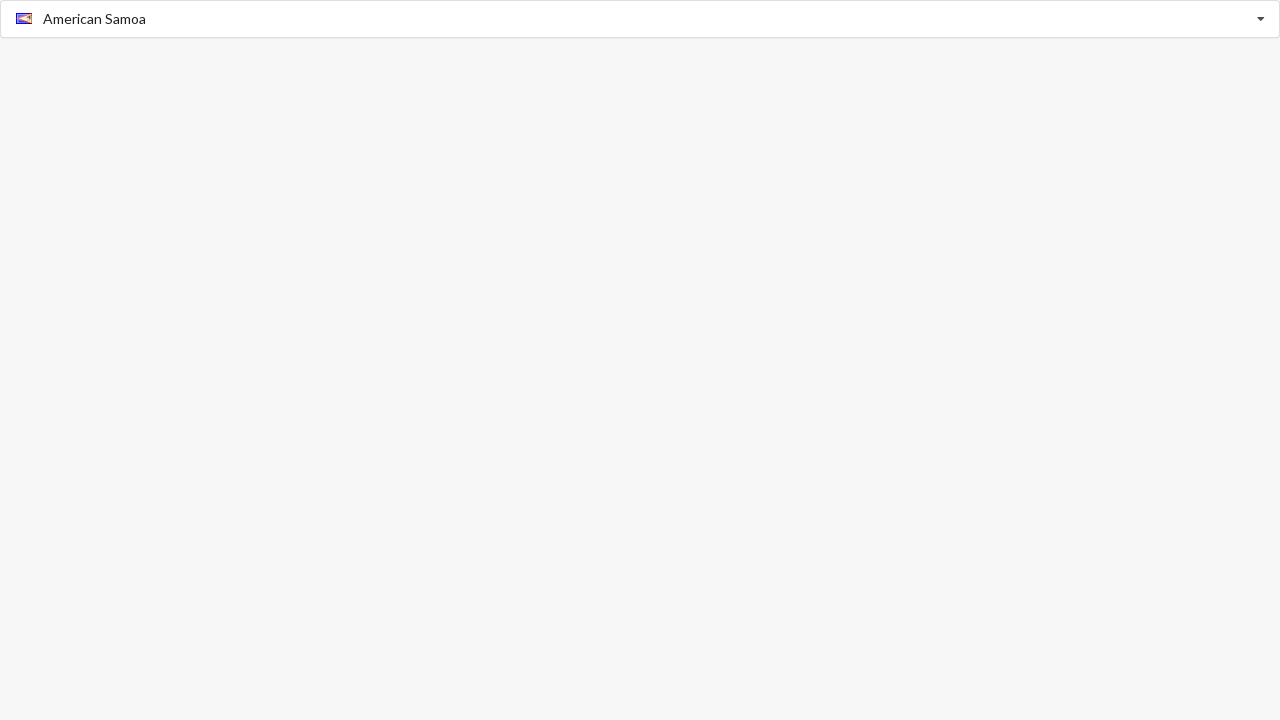

Verified that 'American Samoa' is displayed as the selected value
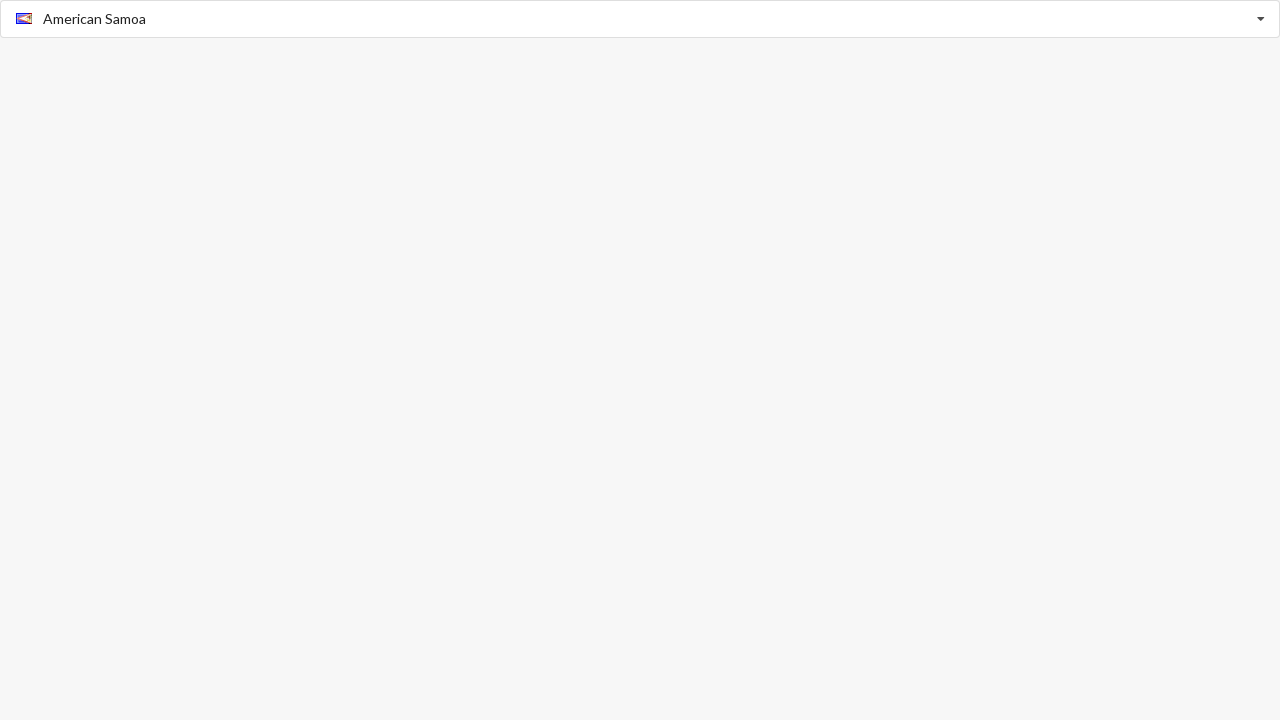

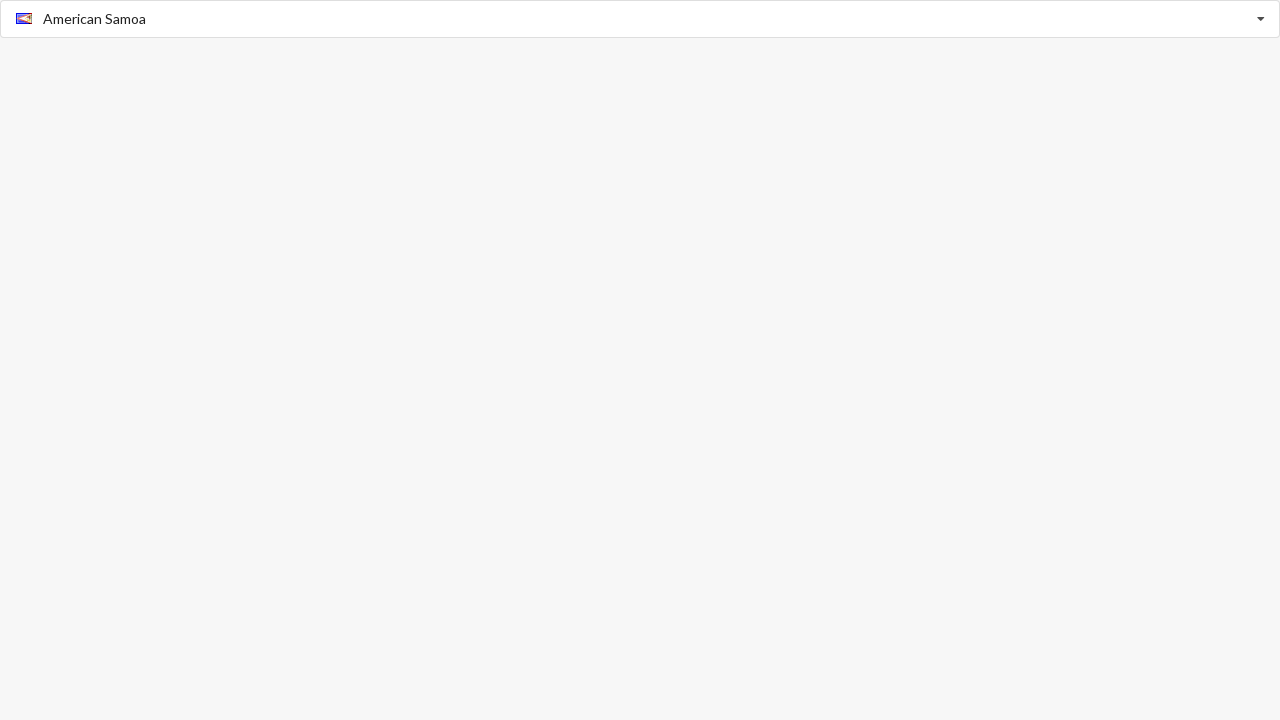